Verifies that the Login popup opens correctly by clicking the Log in link and checking for the close button

Starting URL: https://www.demoblaze.com/

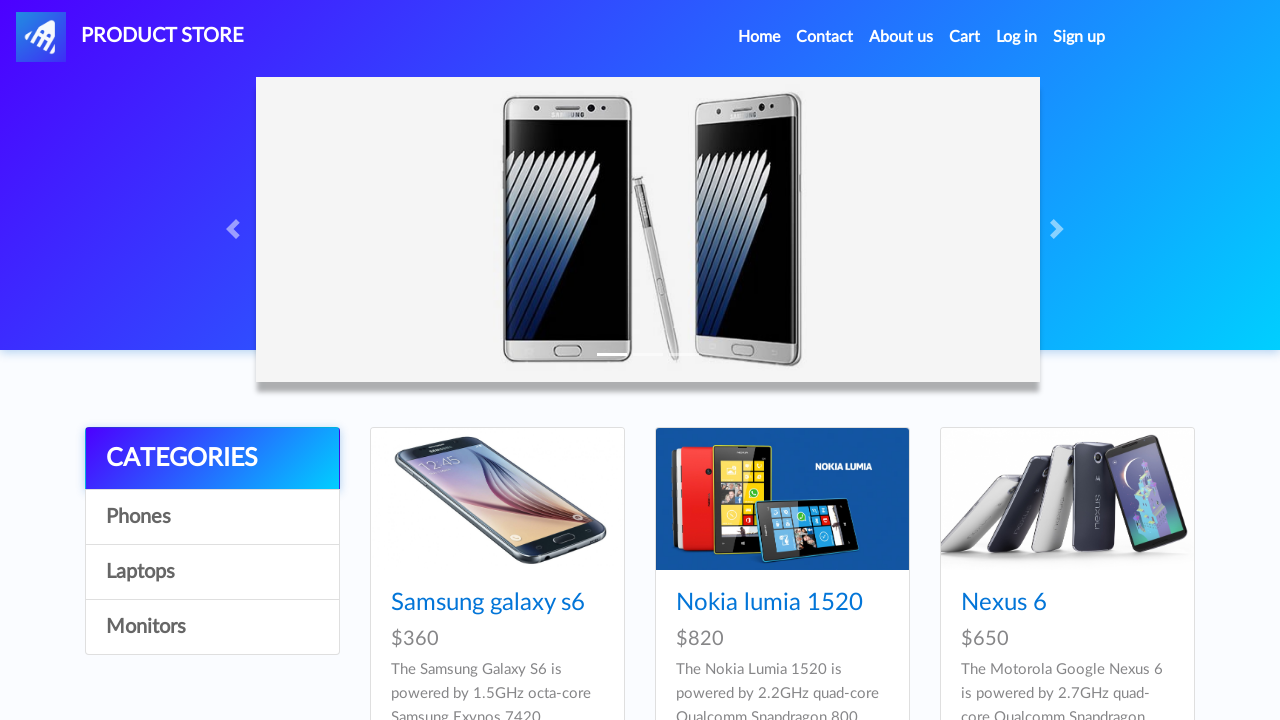

Waited for page to load (networkidle state reached)
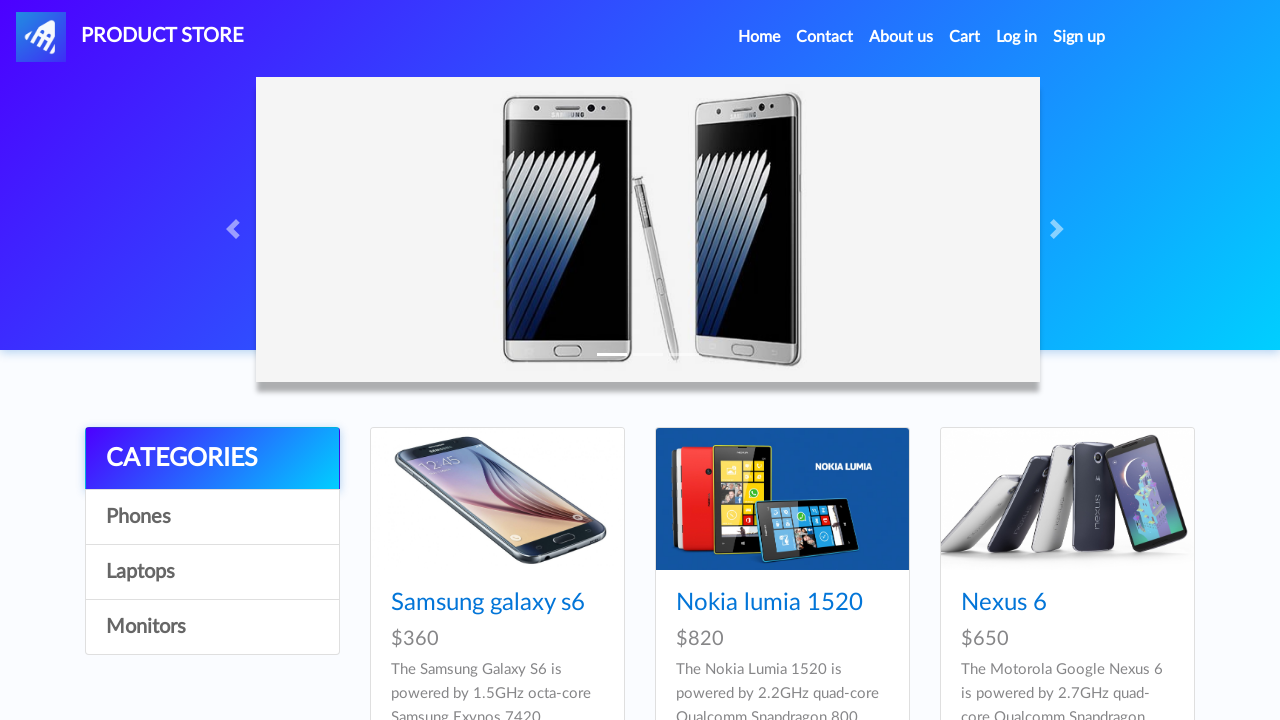

Clicked on Log in link in navigation at (1017, 37) on a.nav-link >> internal:has-text="Log in"i
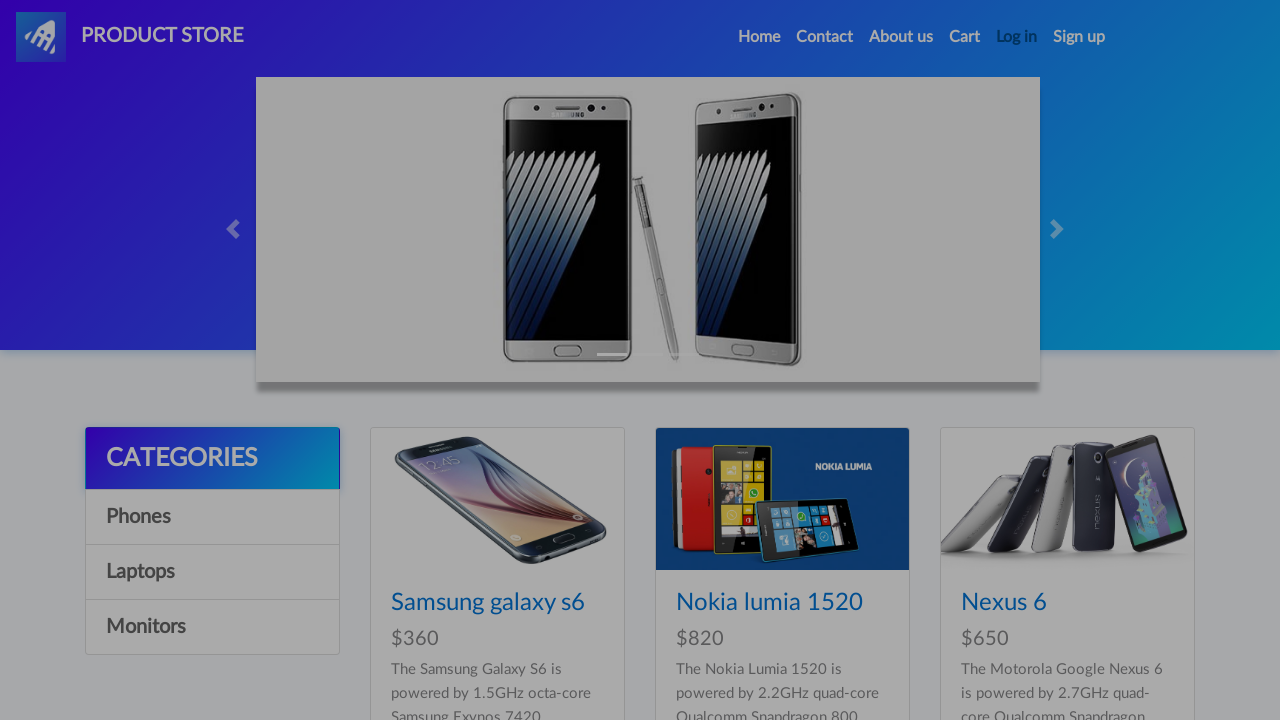

Verified that close button is visible in login modal
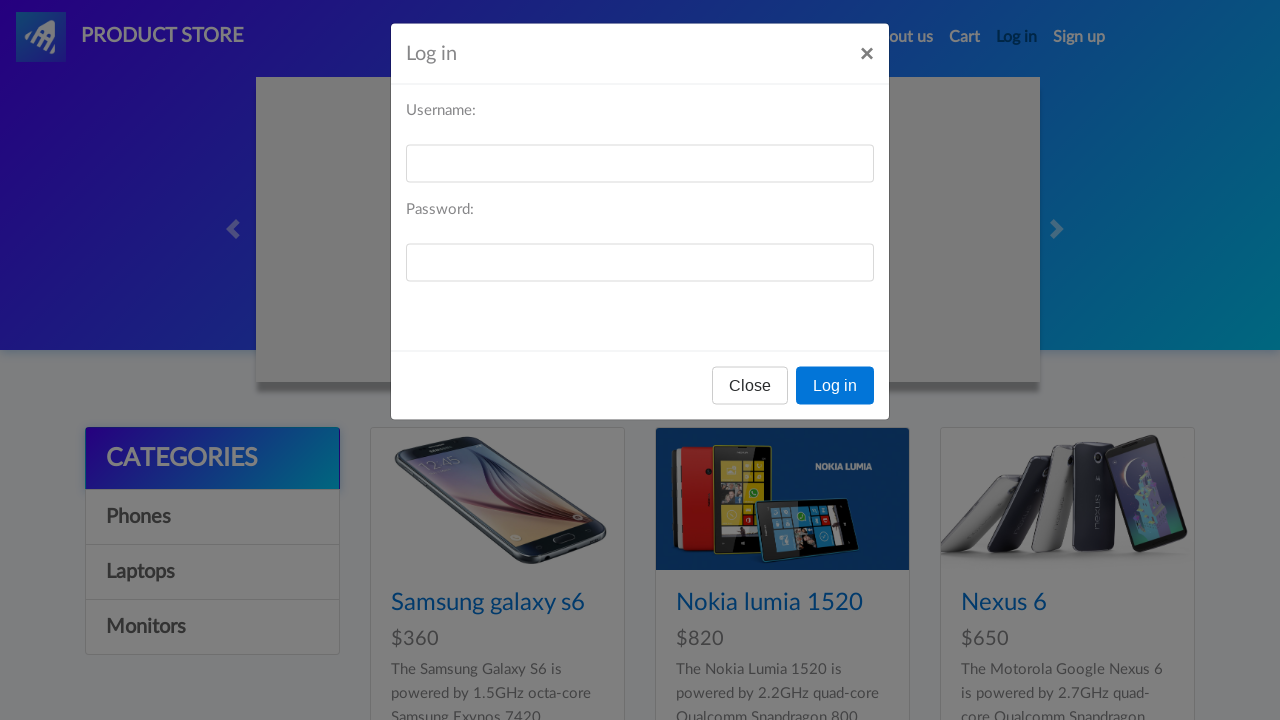

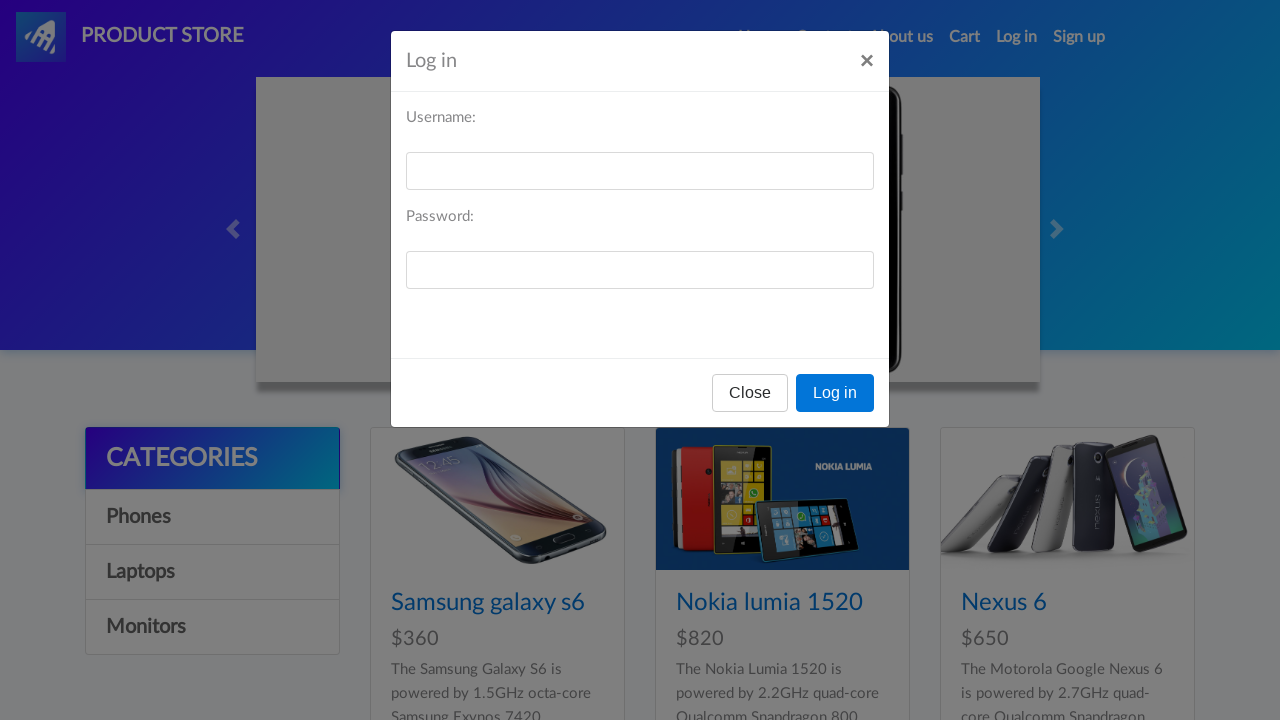